Tests jQuery UI selectable functionality by switching to an iframe, clicking on an item, then switching back to main window and navigating to draggable page

Starting URL: https://jqueryui.com/selectable/

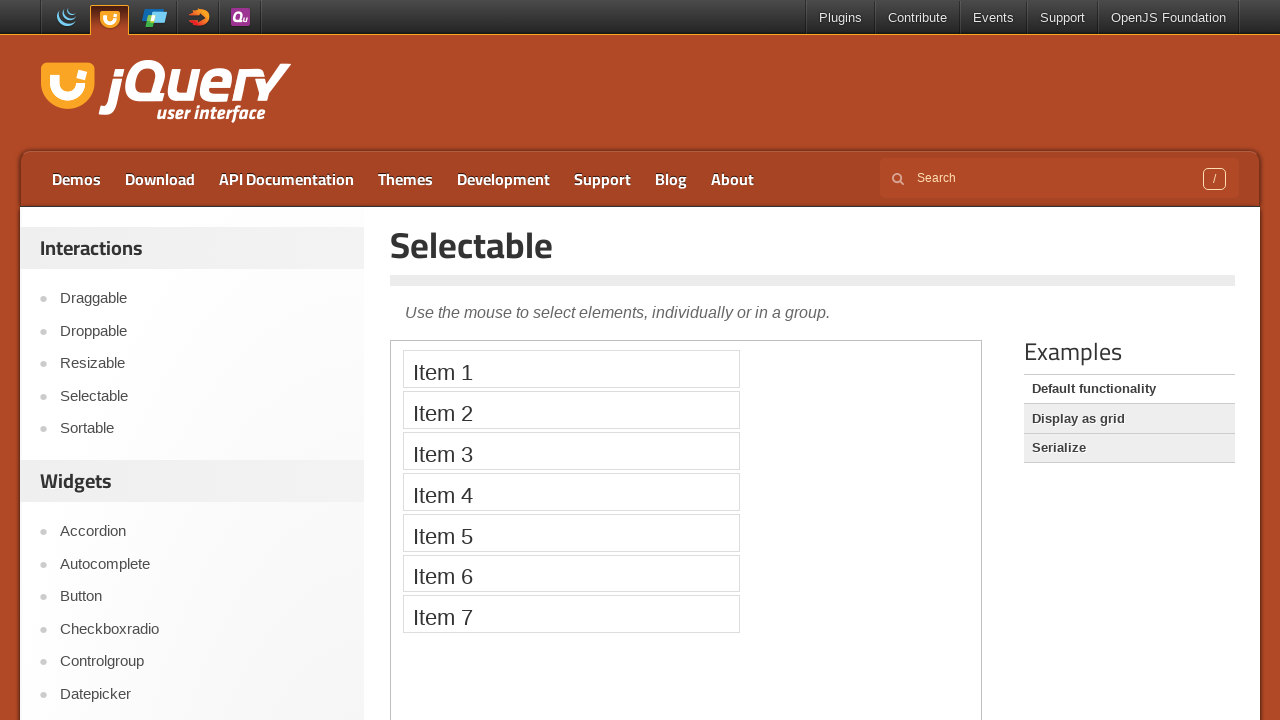

Located demo iframe
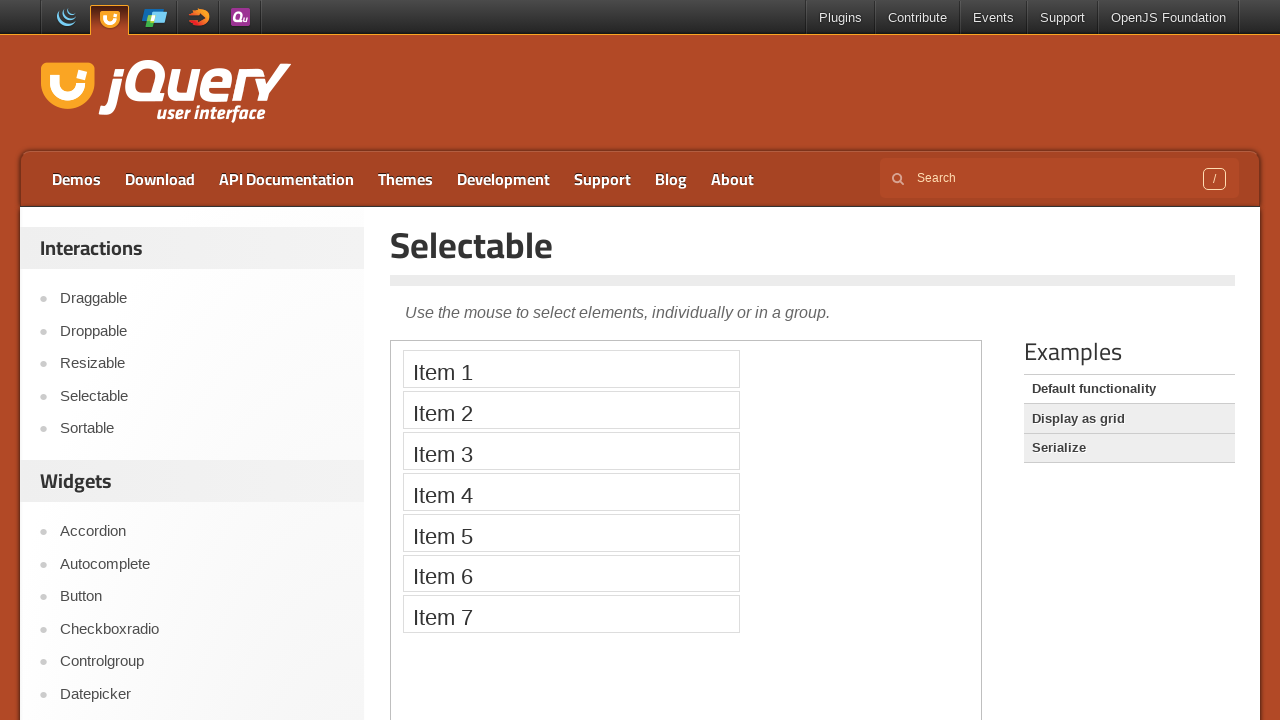

Clicked on item 4 in jQuery UI selectable list at (571, 492) on iframe.demo-frame >> nth=0 >> internal:control=enter-frame >> #selectable > li:n
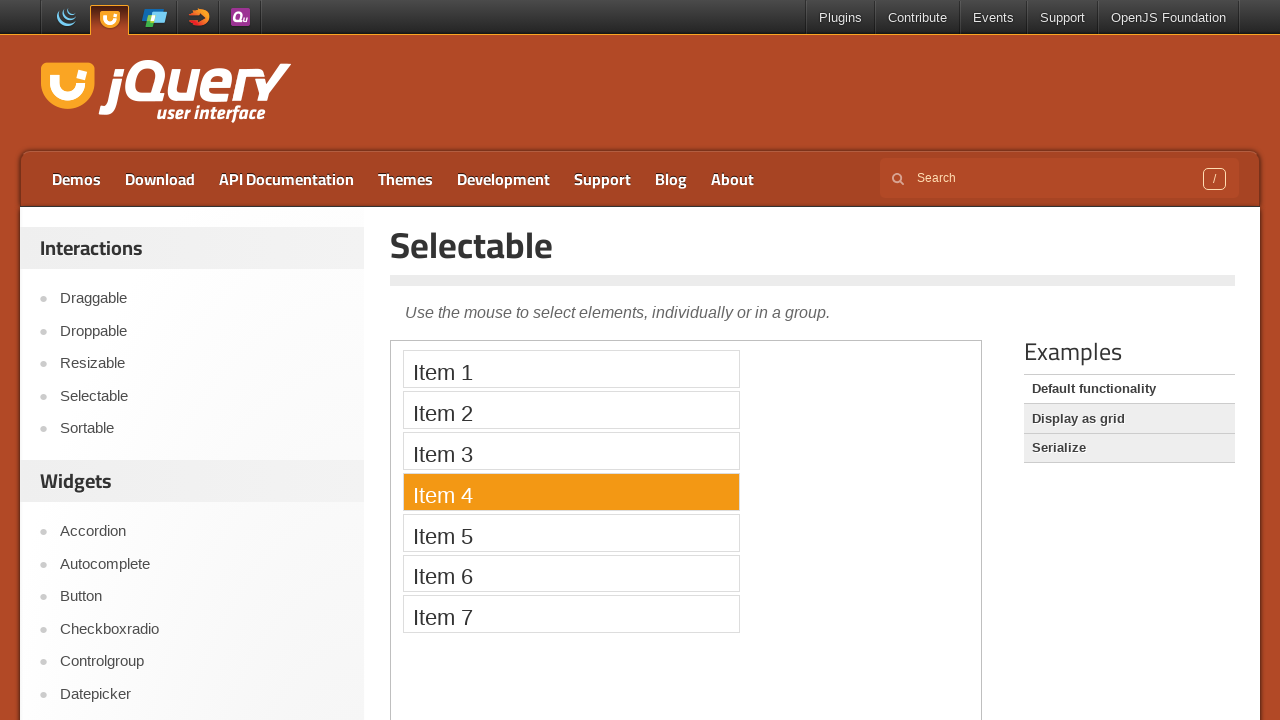

Clicked on draggable link in sidebar to navigate to draggable page at (202, 299) on xpath=//aside[1]/ul/li[1]/a
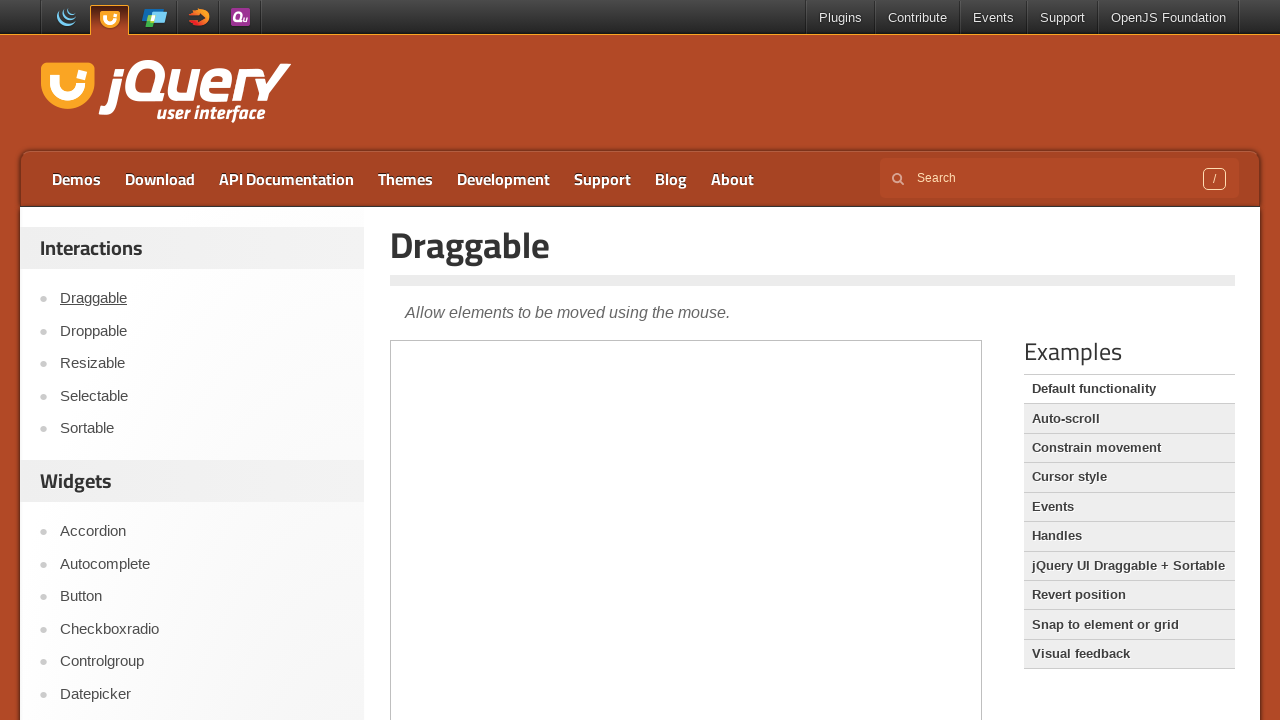

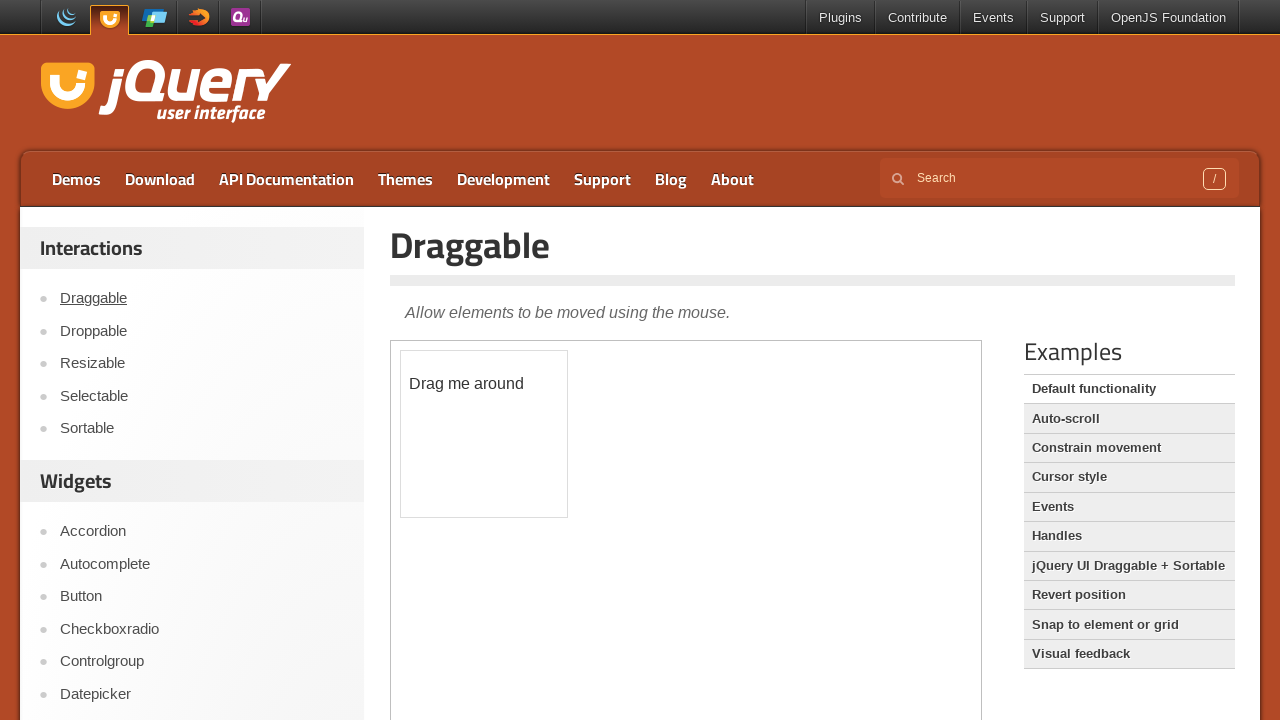